Navigates to the MyIP API endpoint and verifies that the page loads with content in the body element

Starting URL: https://api.myip.com

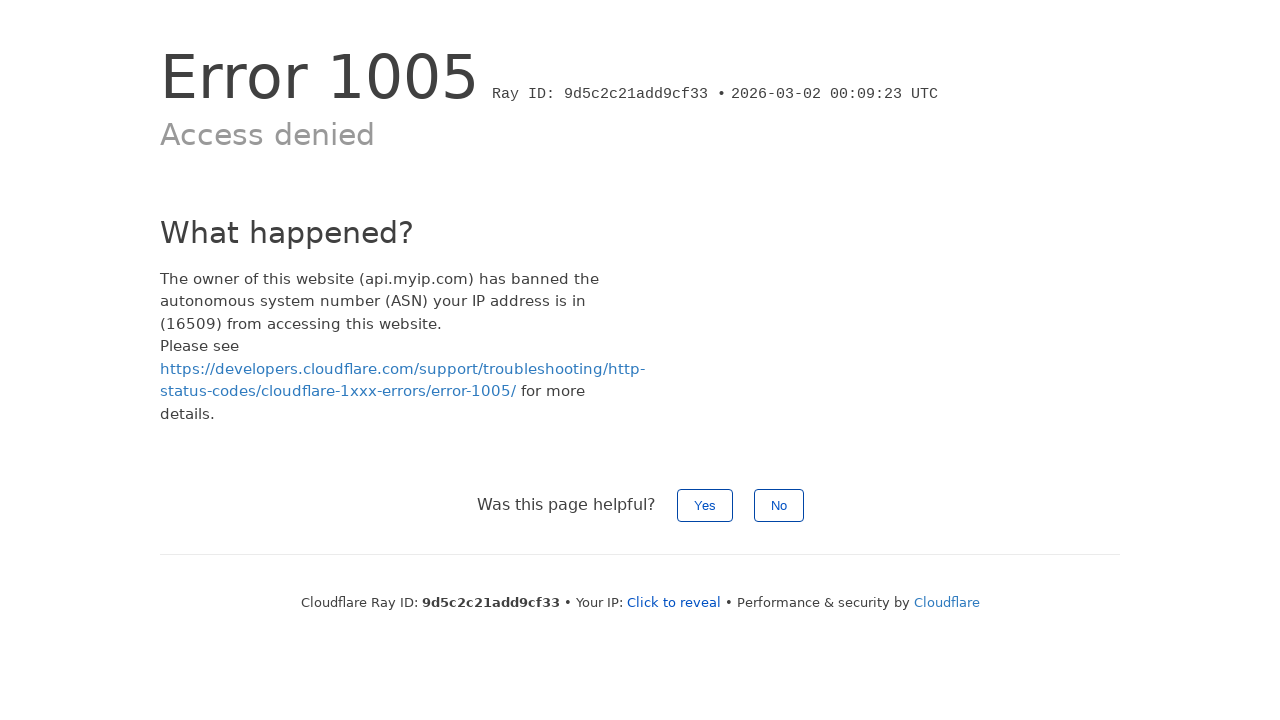

Navigated to MyIP API endpoint at https://api.myip.com
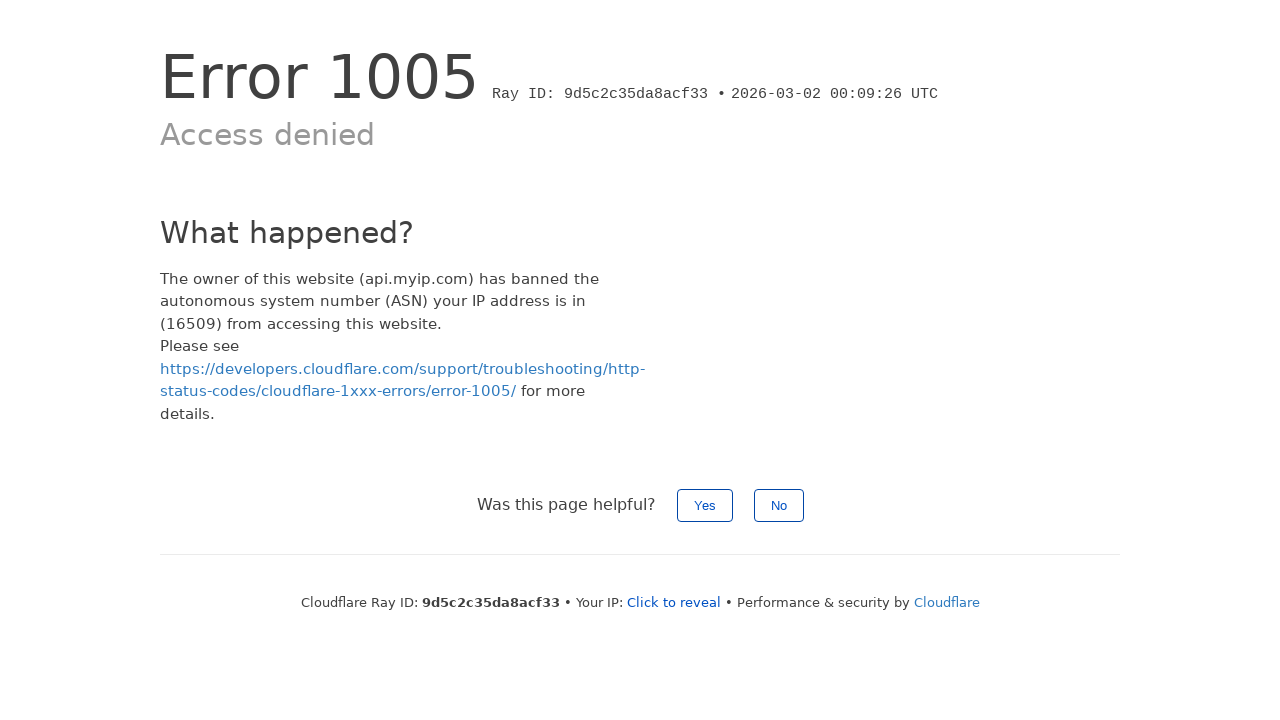

Body element loaded
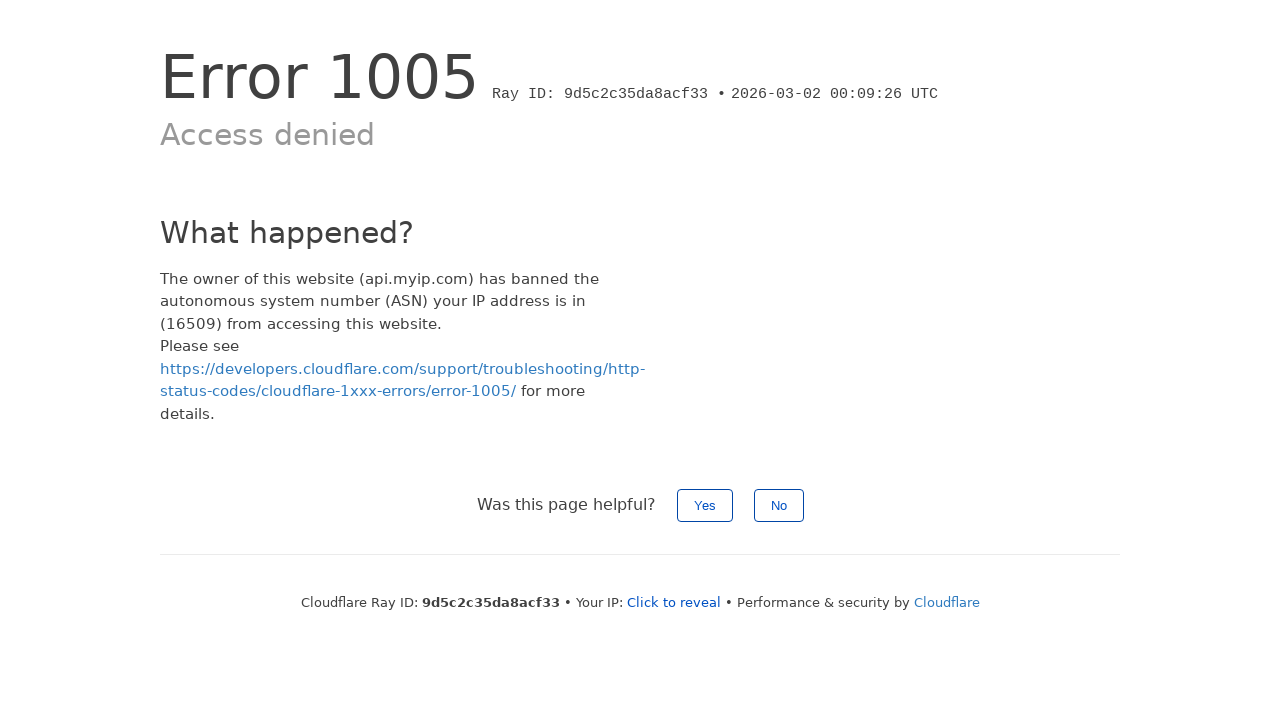

Body element is visible with content
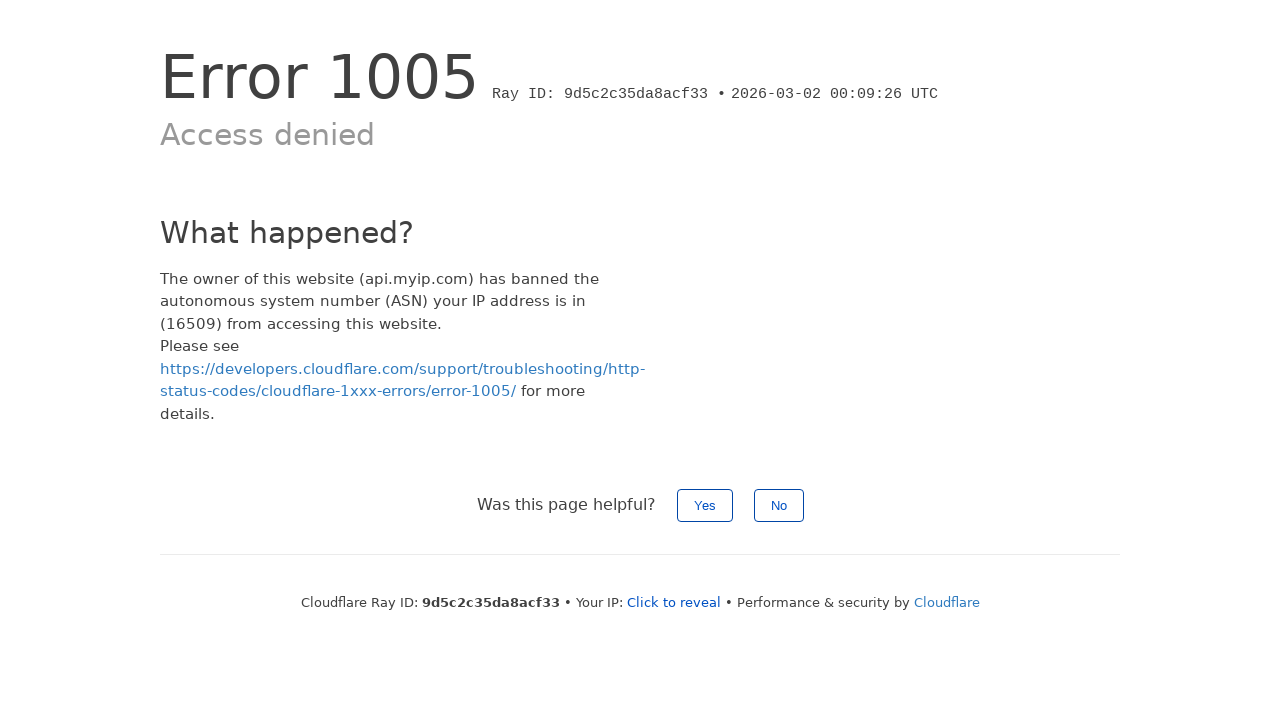

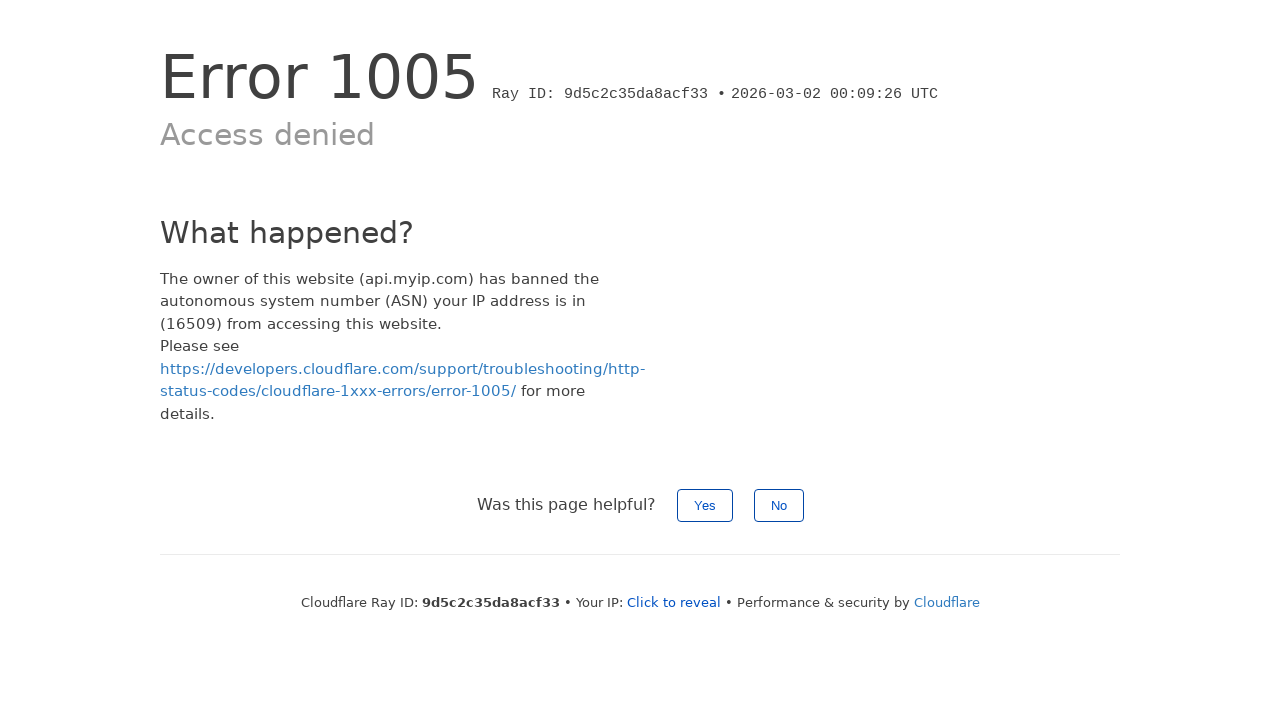